Tests dropdown selection functionality by selecting options using different methods (visible text, index, and value)

Starting URL: https://www.letskodeit.com/practice

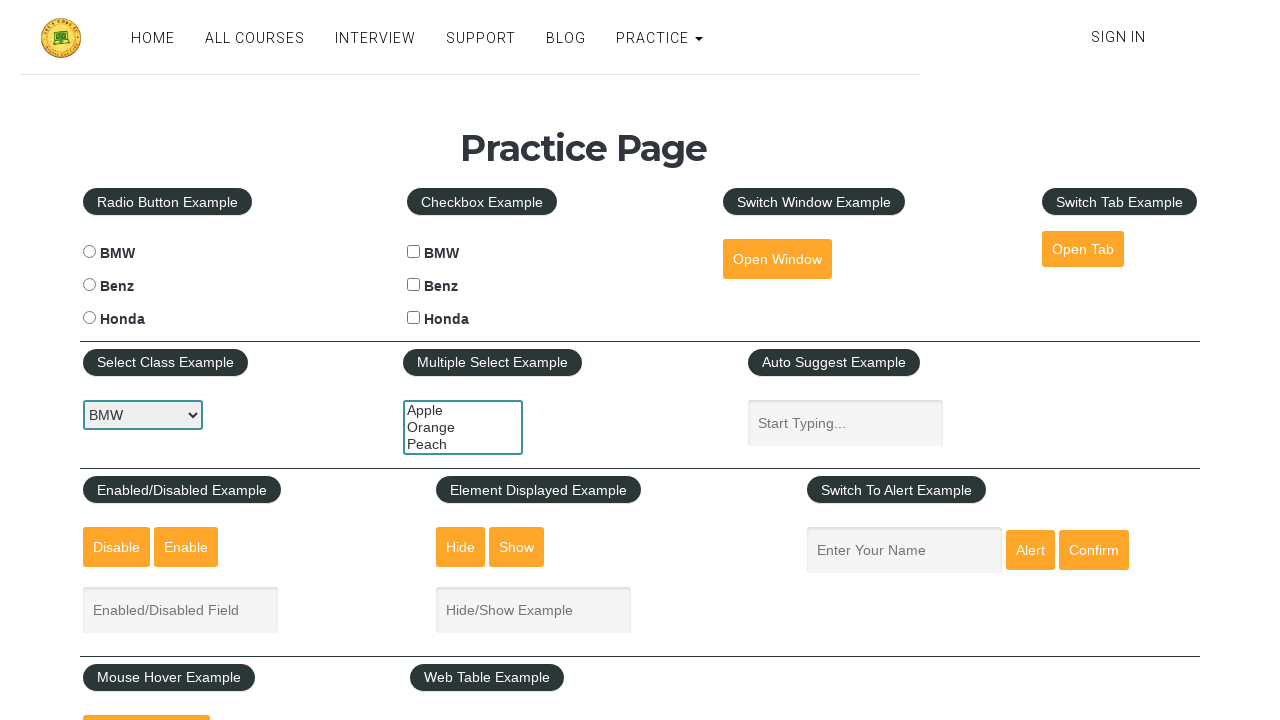

Selected 'Honda' from dropdown by visible text on #carselect
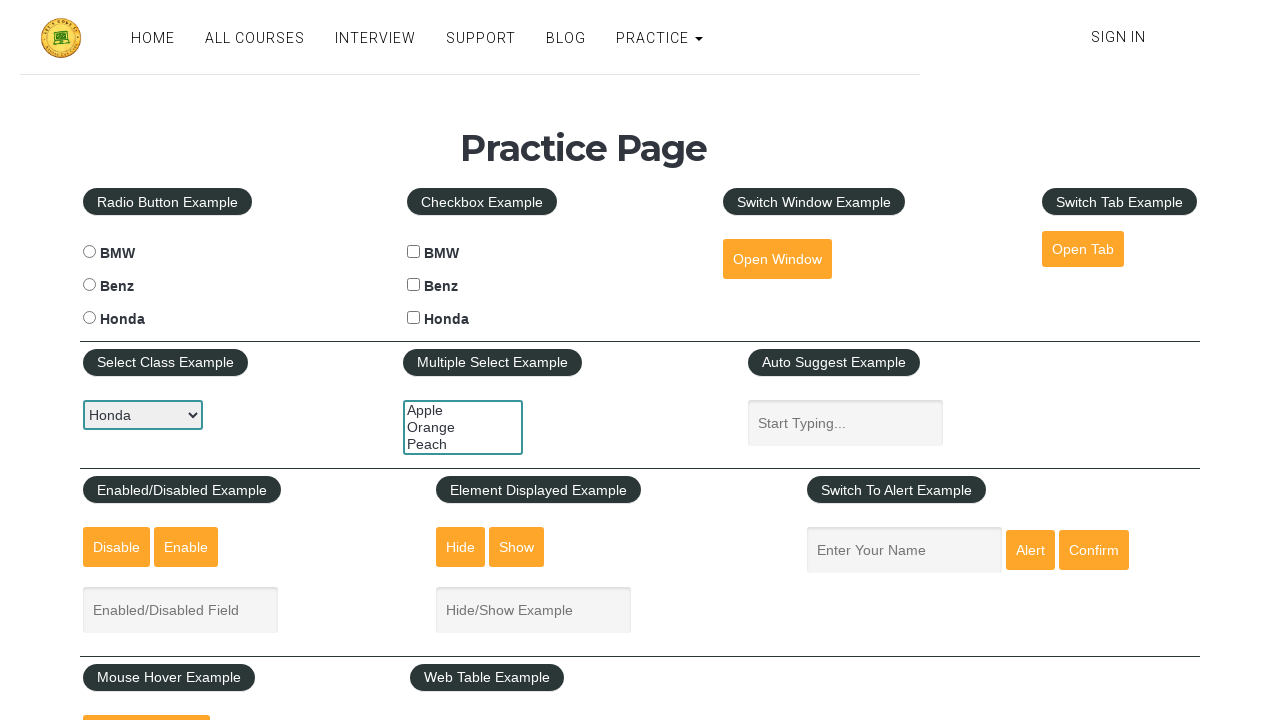

Selected 'BMW' from dropdown by visible text on #carselect
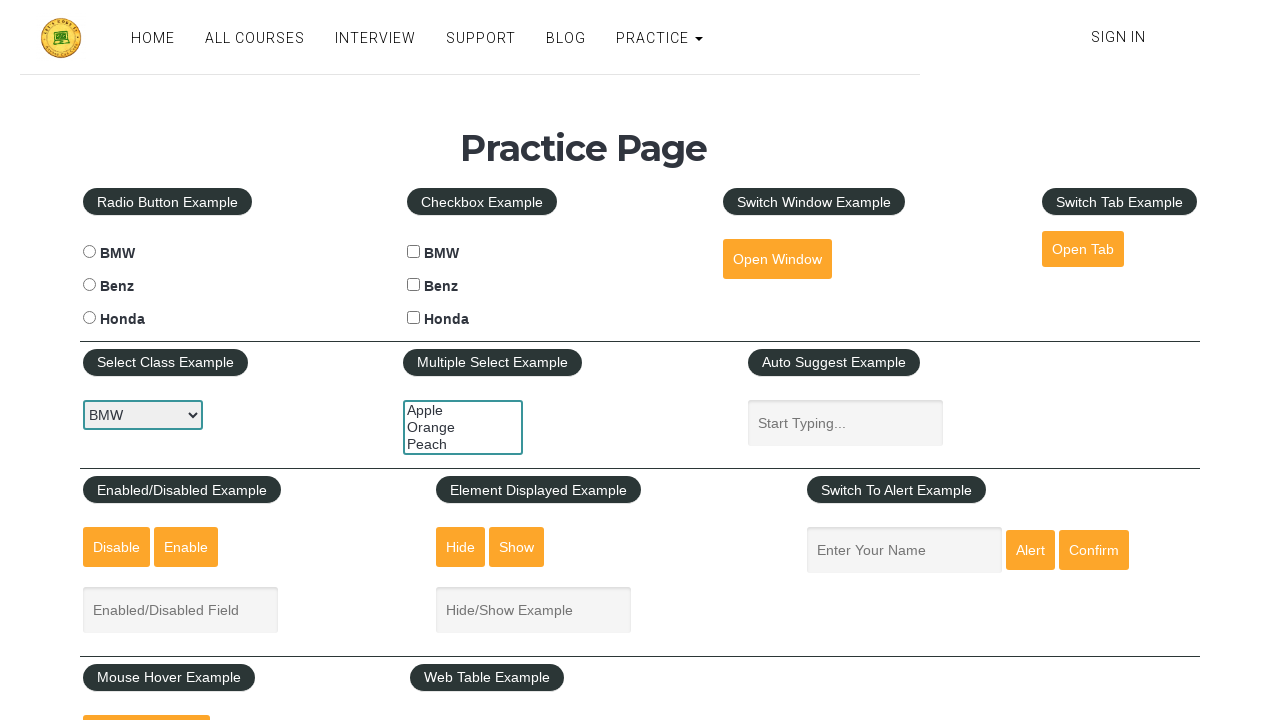

Selected 'Benz' from dropdown by visible text on #carselect
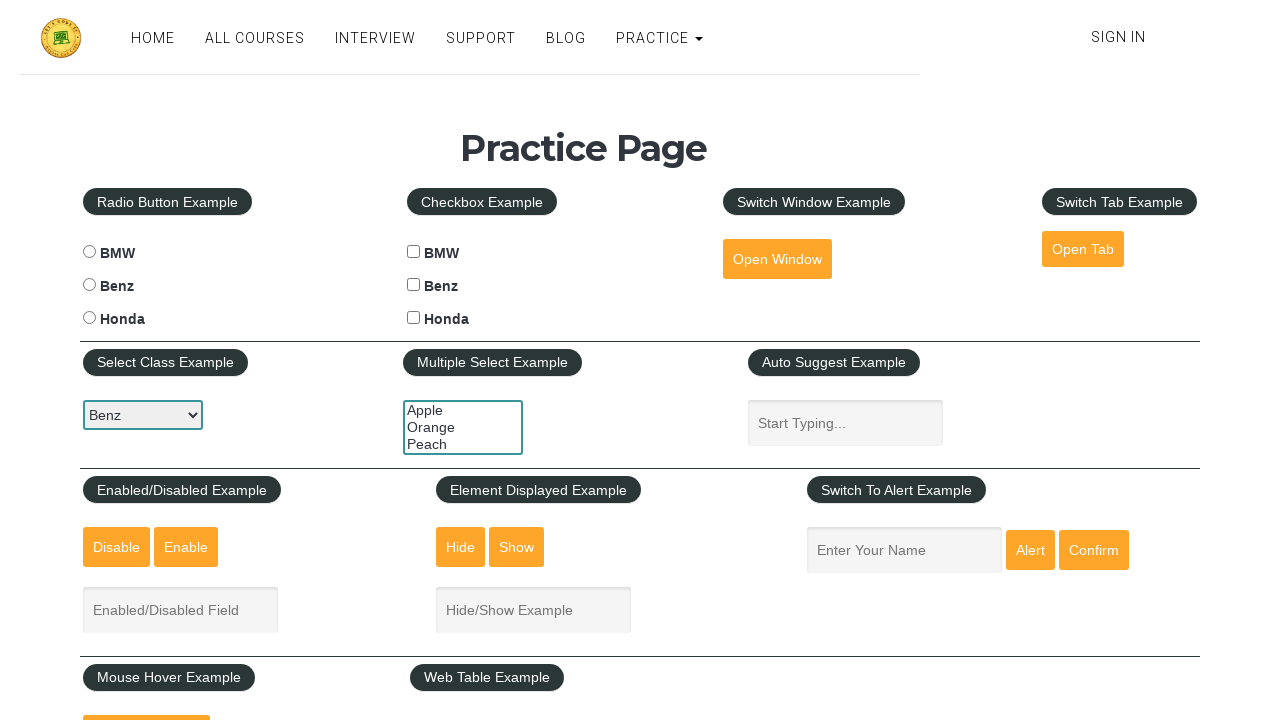

Selected dropdown option at index 0 on #carselect
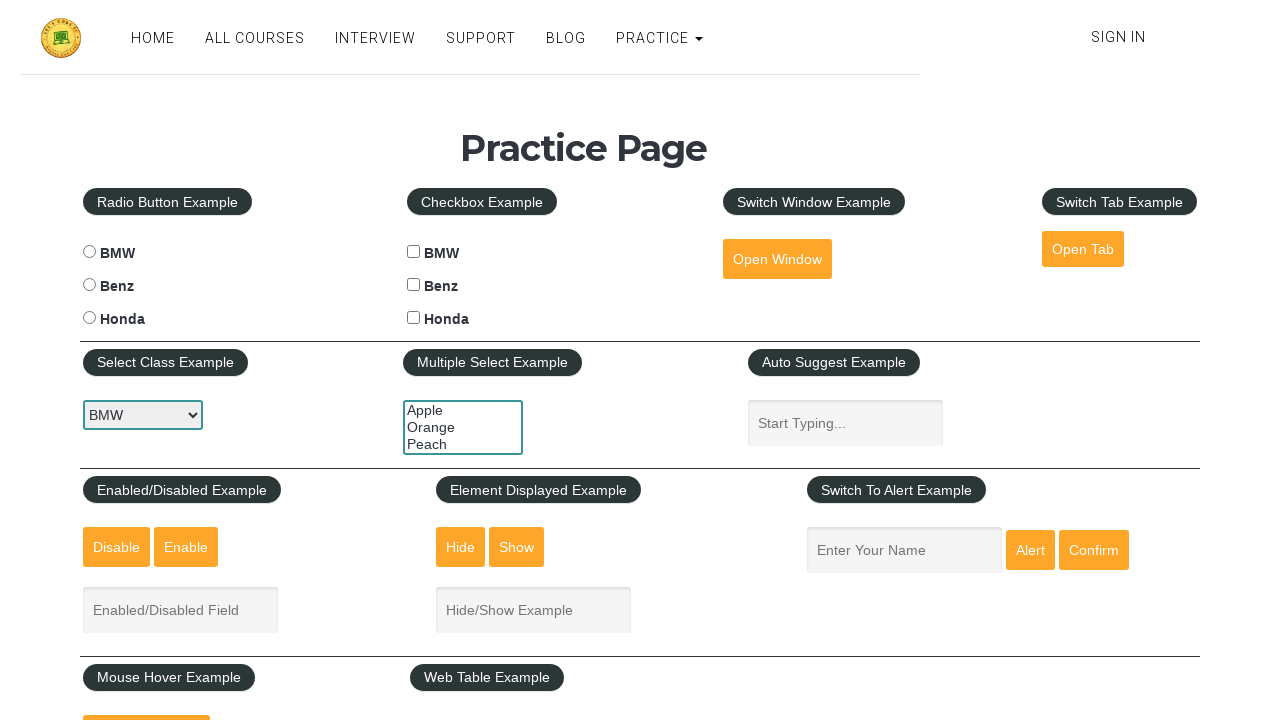

Selected dropdown option at index 1 on #carselect
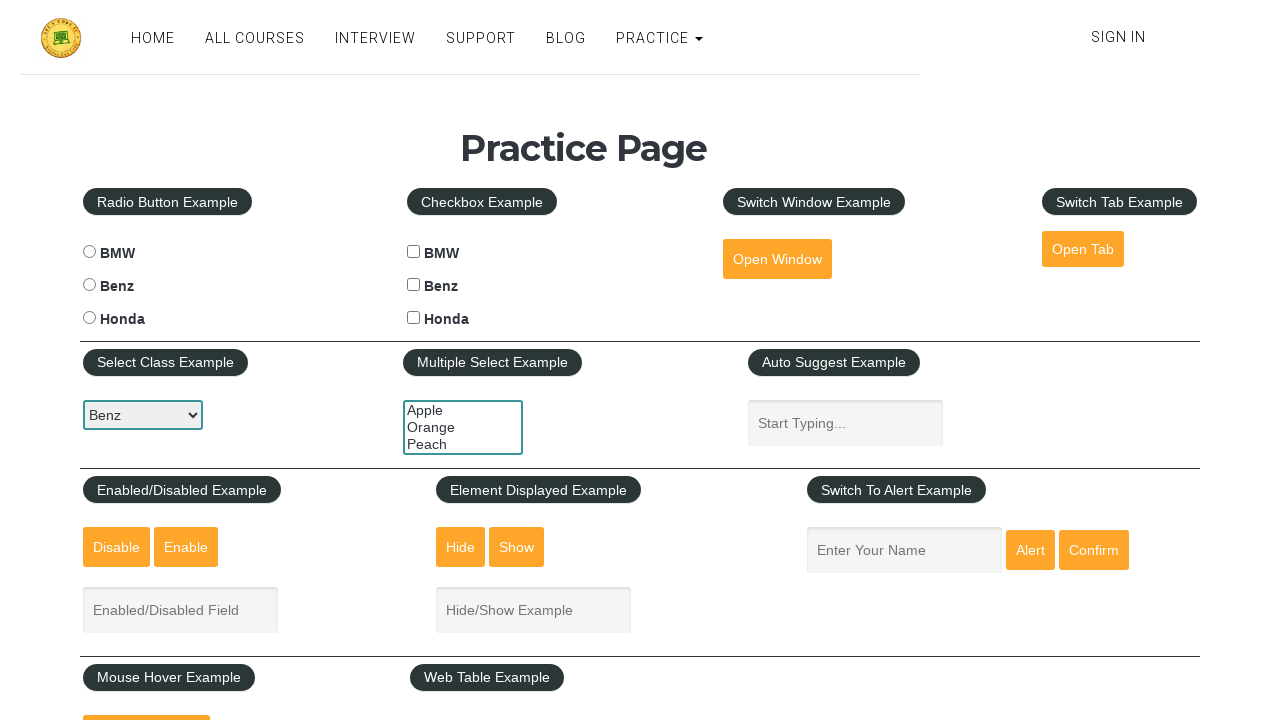

Selected dropdown option with value 'honda' on #carselect
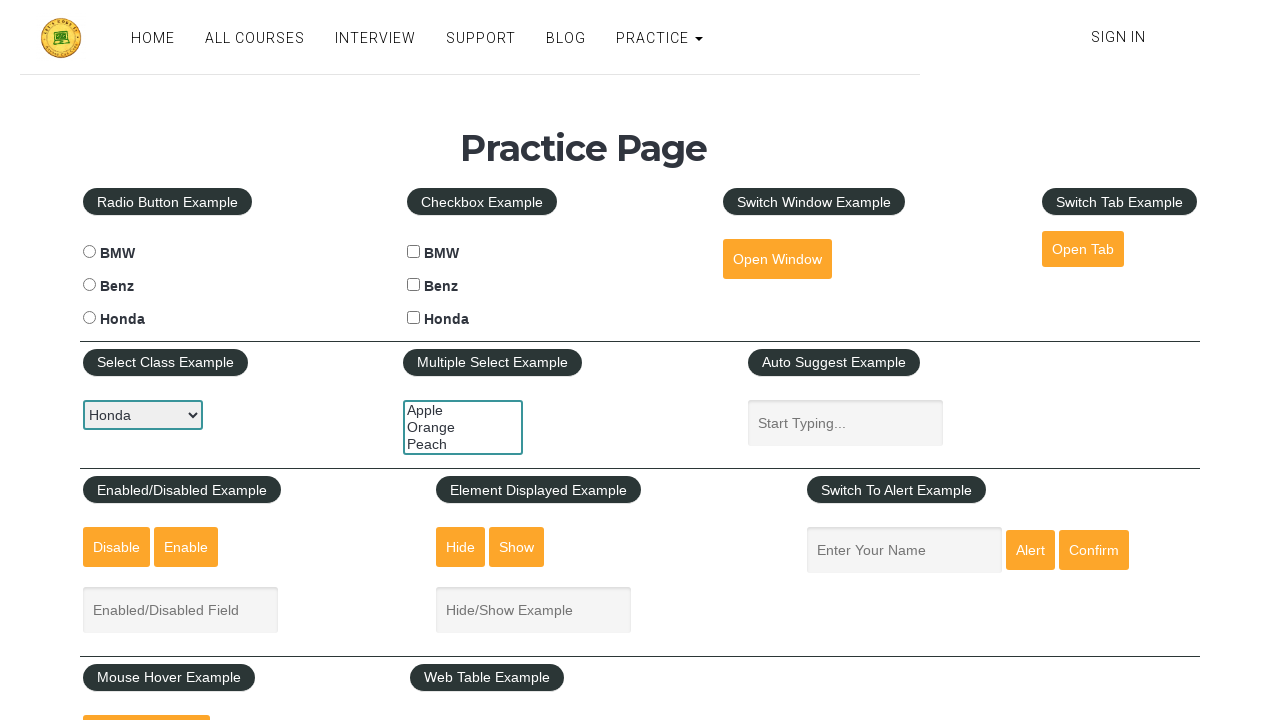

Selected dropdown option with value 'bmw' on #carselect
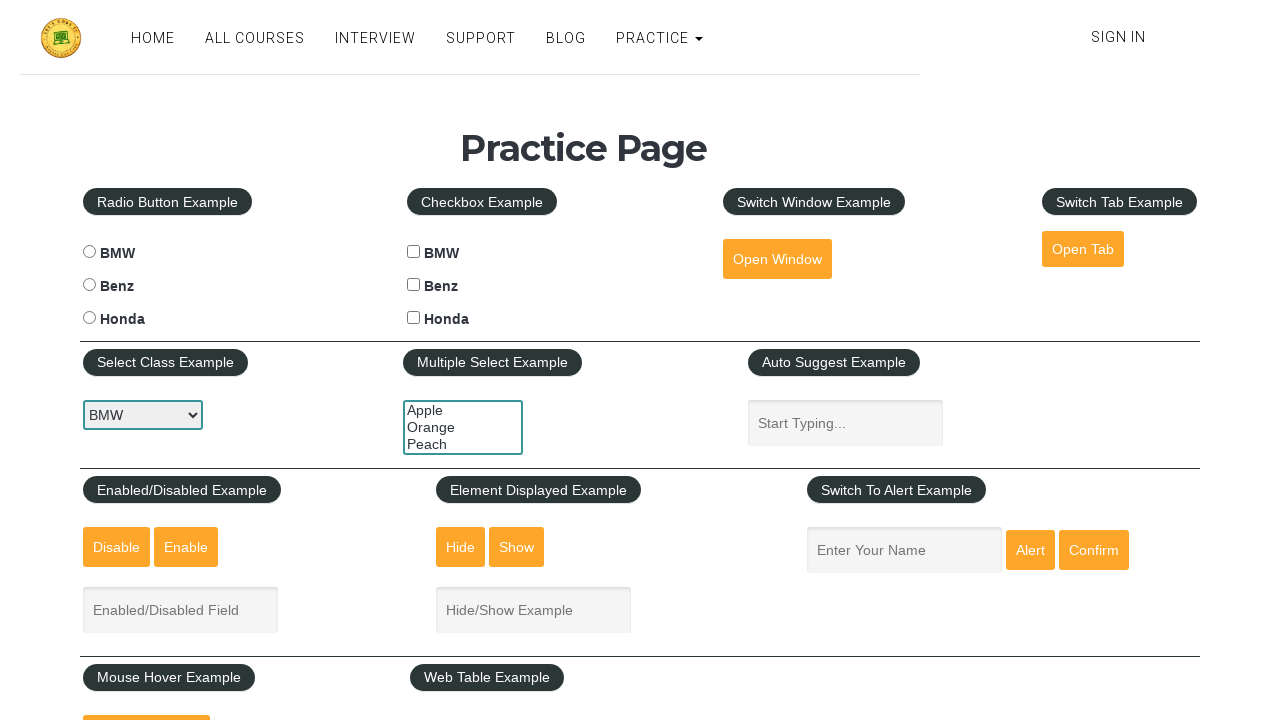

Selected dropdown option with value 'benz' on #carselect
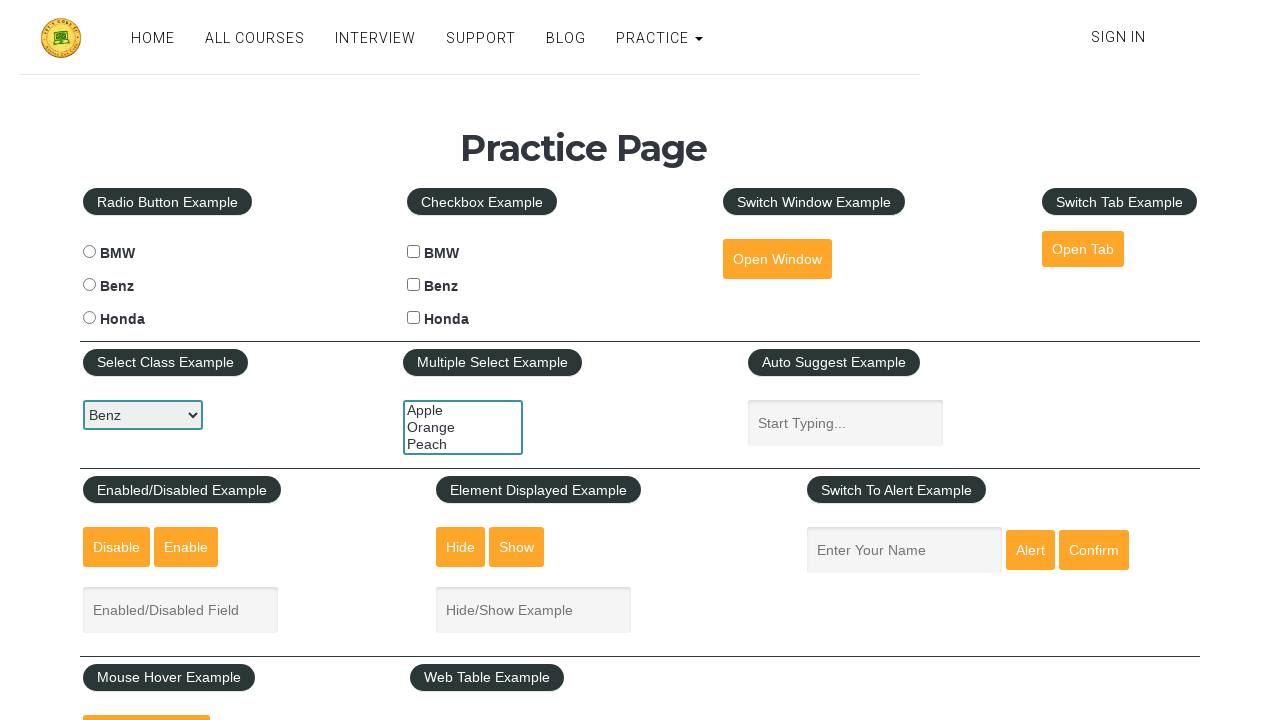

Retrieved all dropdown options
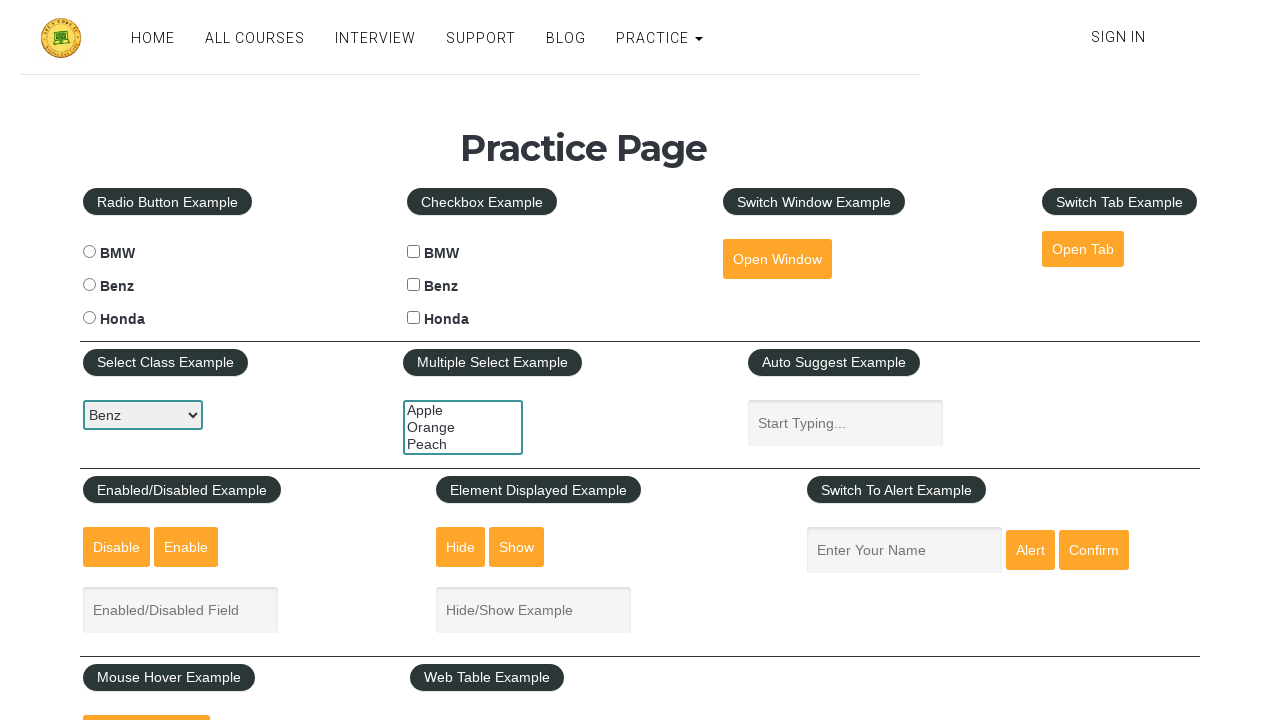

Printed dropdown option: BMW
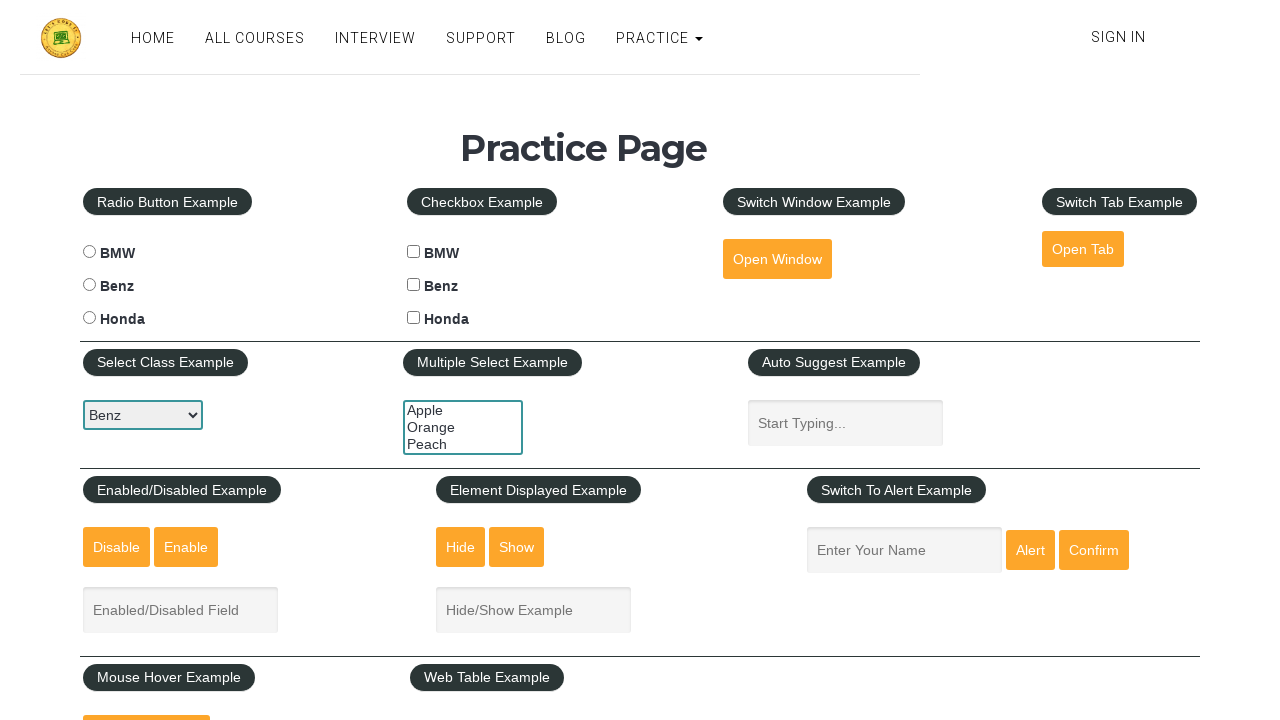

Printed dropdown option: Benz
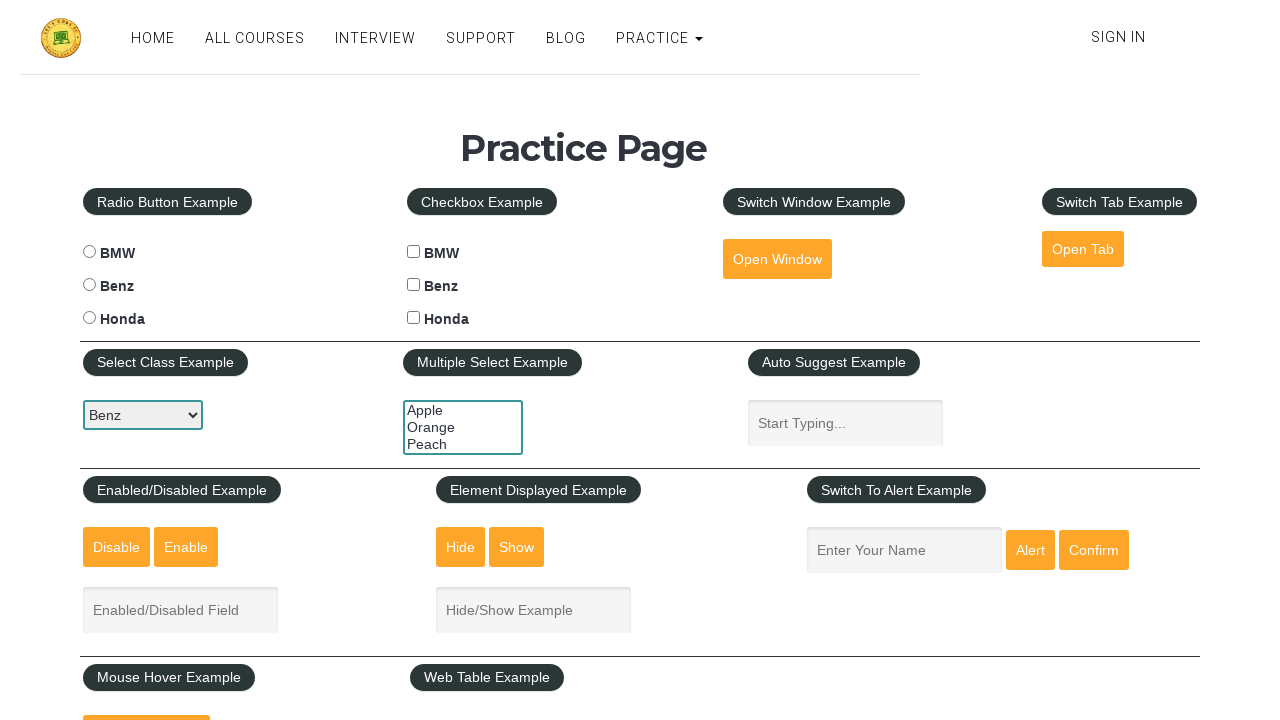

Printed dropdown option: Honda
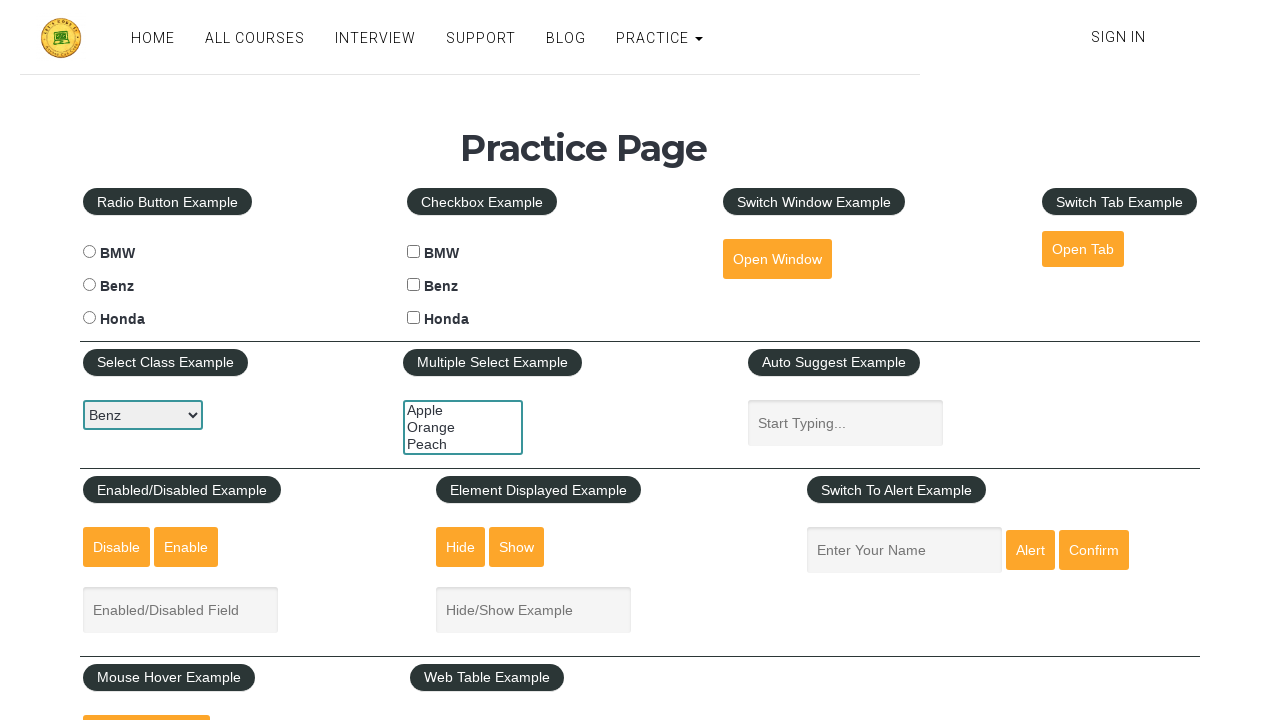

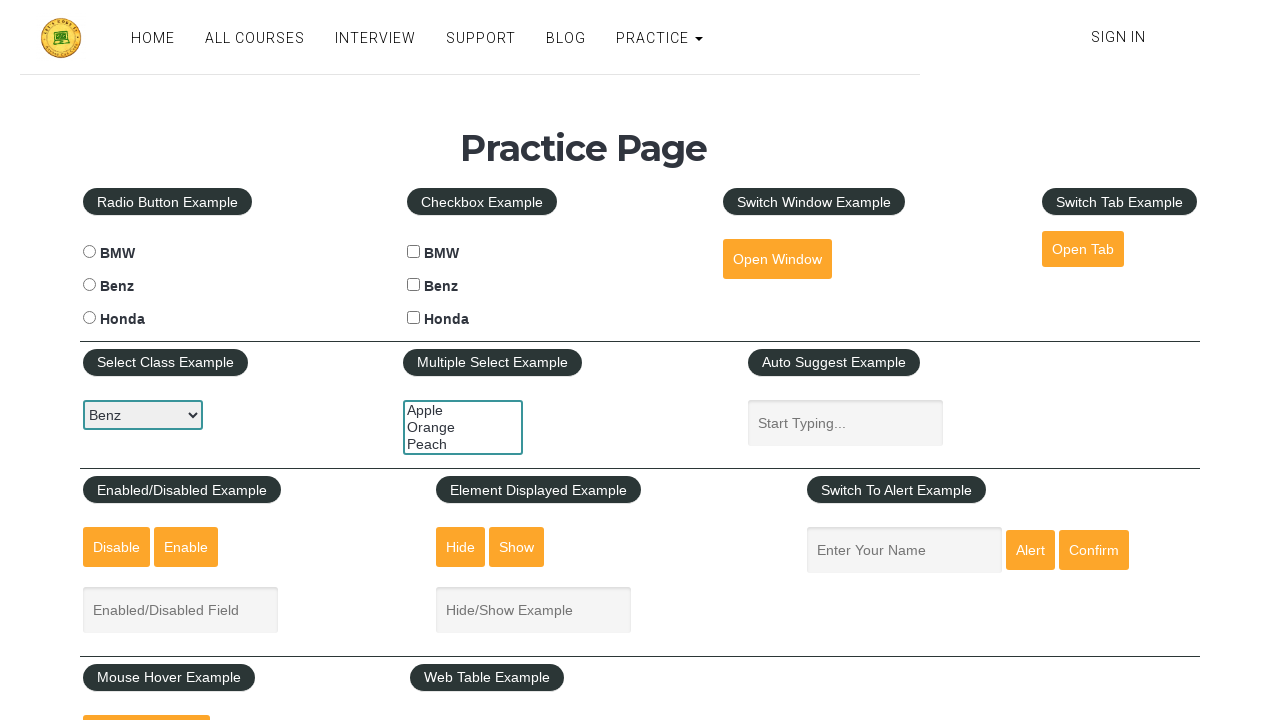